Clicks the confirm button, dismisses the confirmation alert, and verifies Cancel was selected

Starting URL: https://demoqa.com/alerts

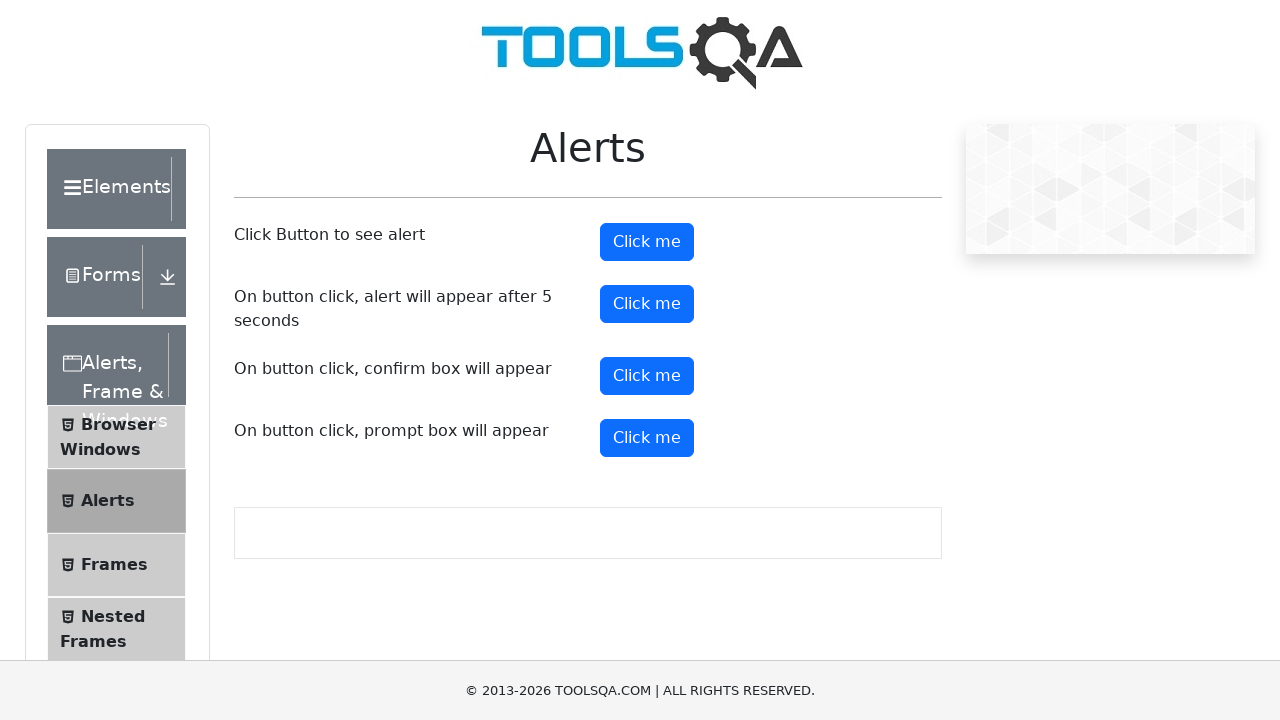

Set up dialog handler to dismiss confirmation alert
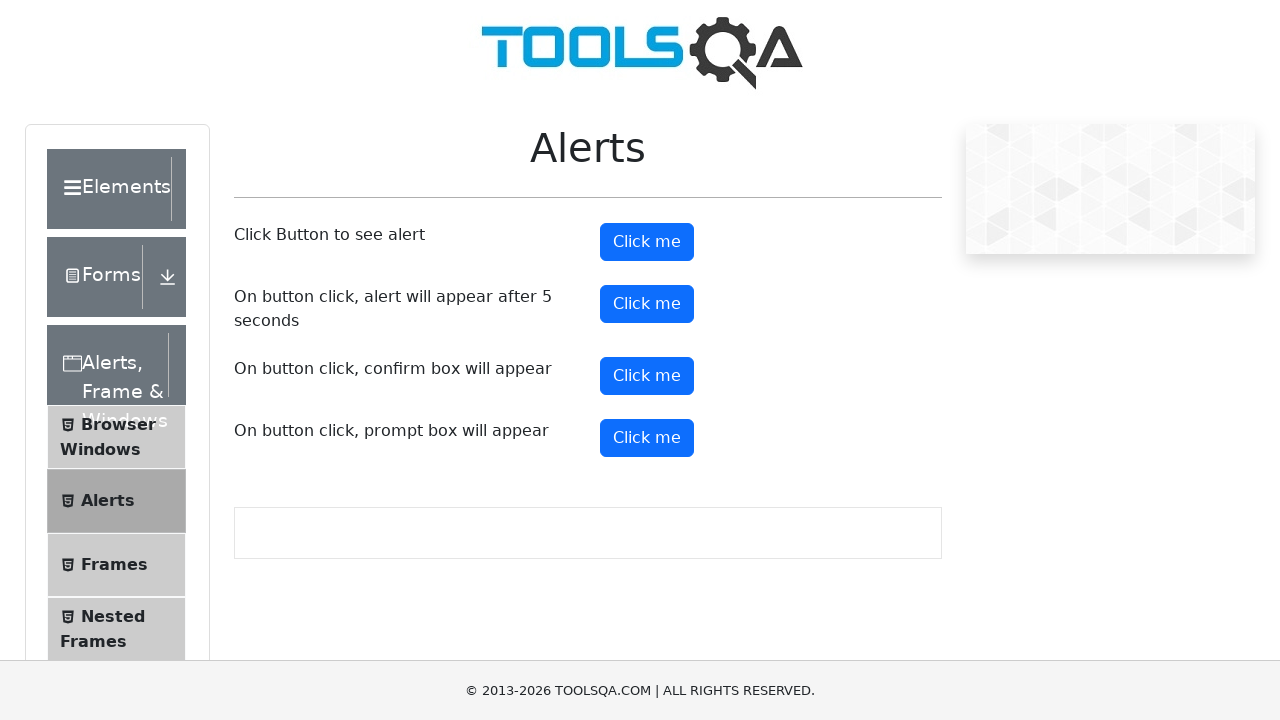

Clicked the confirm button to trigger confirmation alert at (647, 376) on #confirmButton
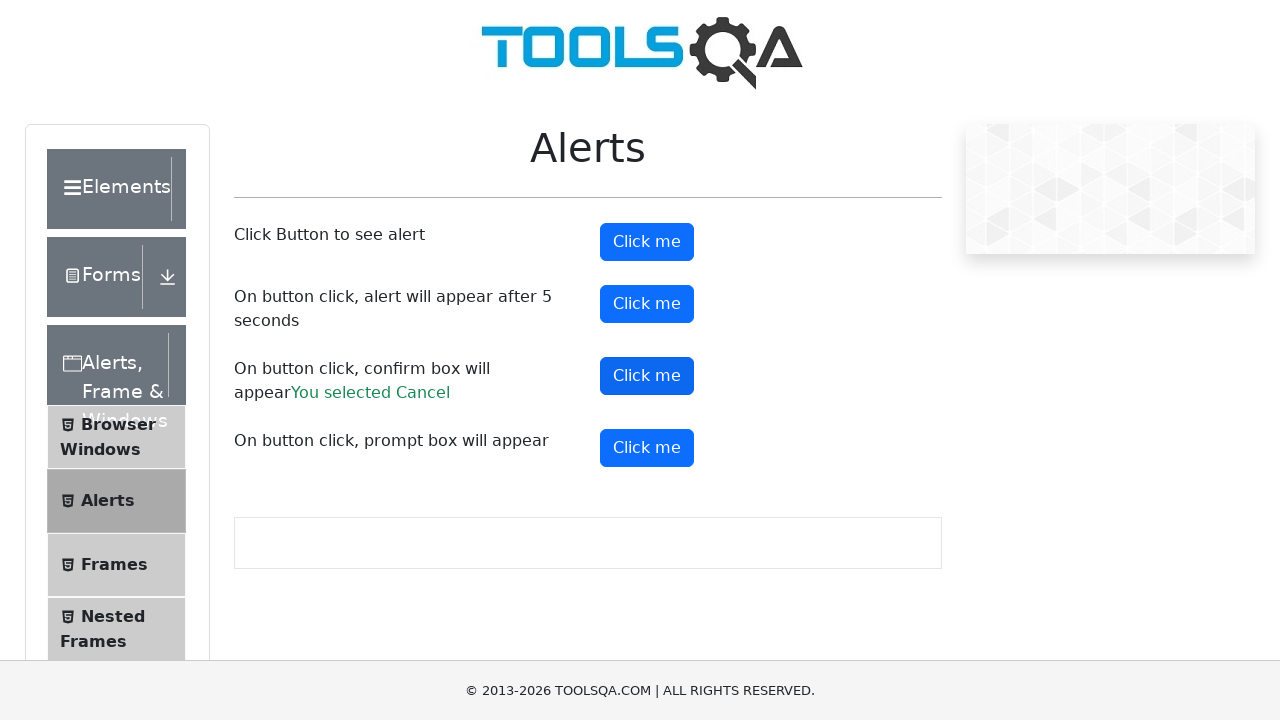

Confirmation result text appeared on page
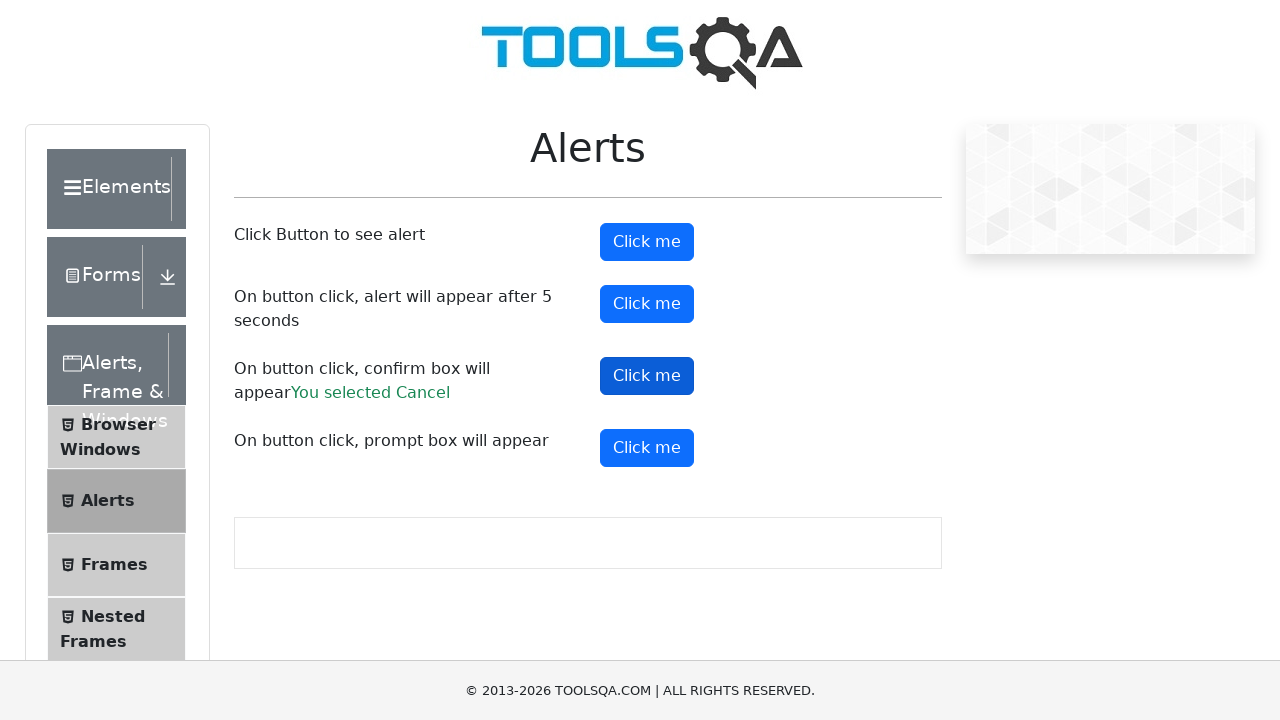

Verified that 'You selected Cancel' message is displayed after dismissing alert
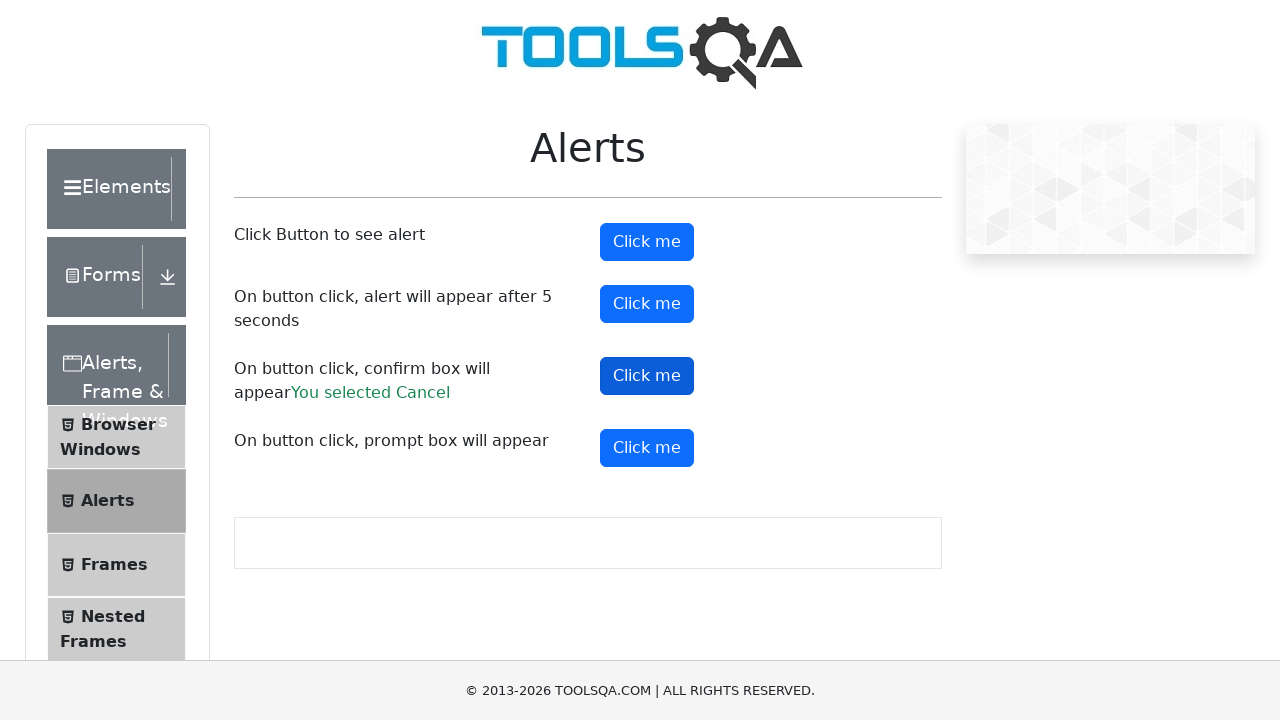

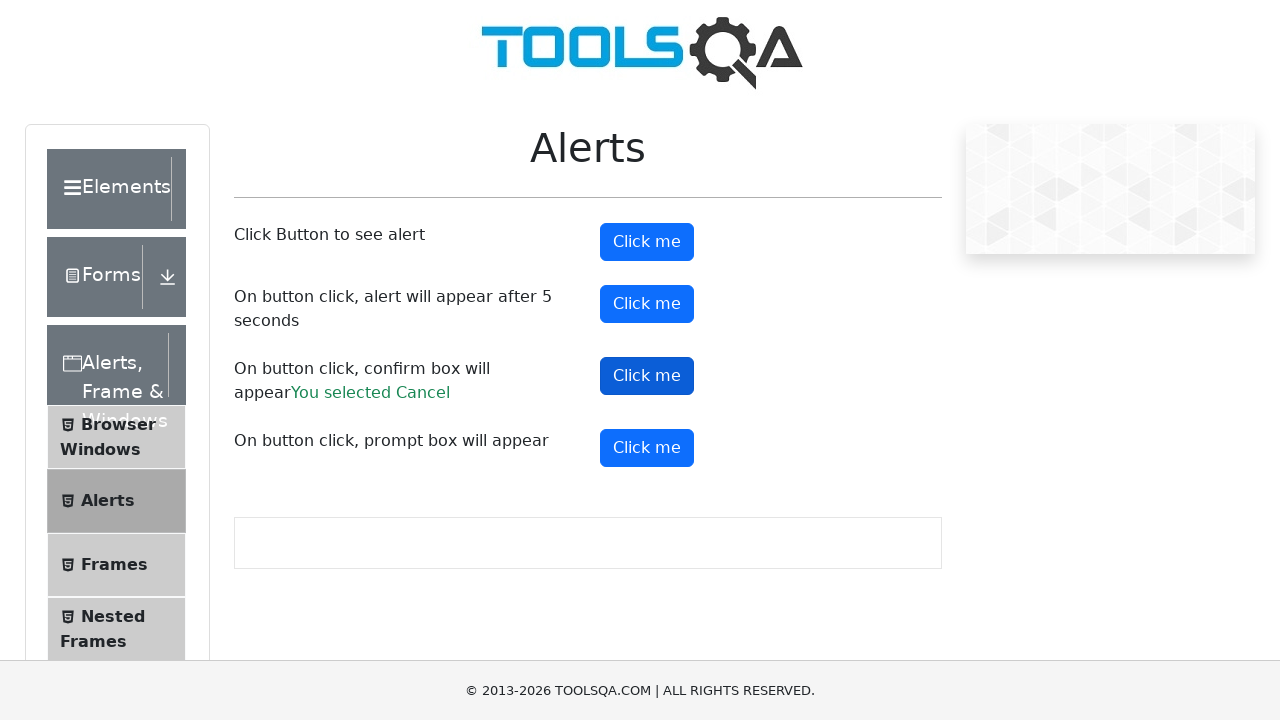